Tests that an error message is displayed when attempting to login with only username but no password

Starting URL: https://www.saucedemo.com/

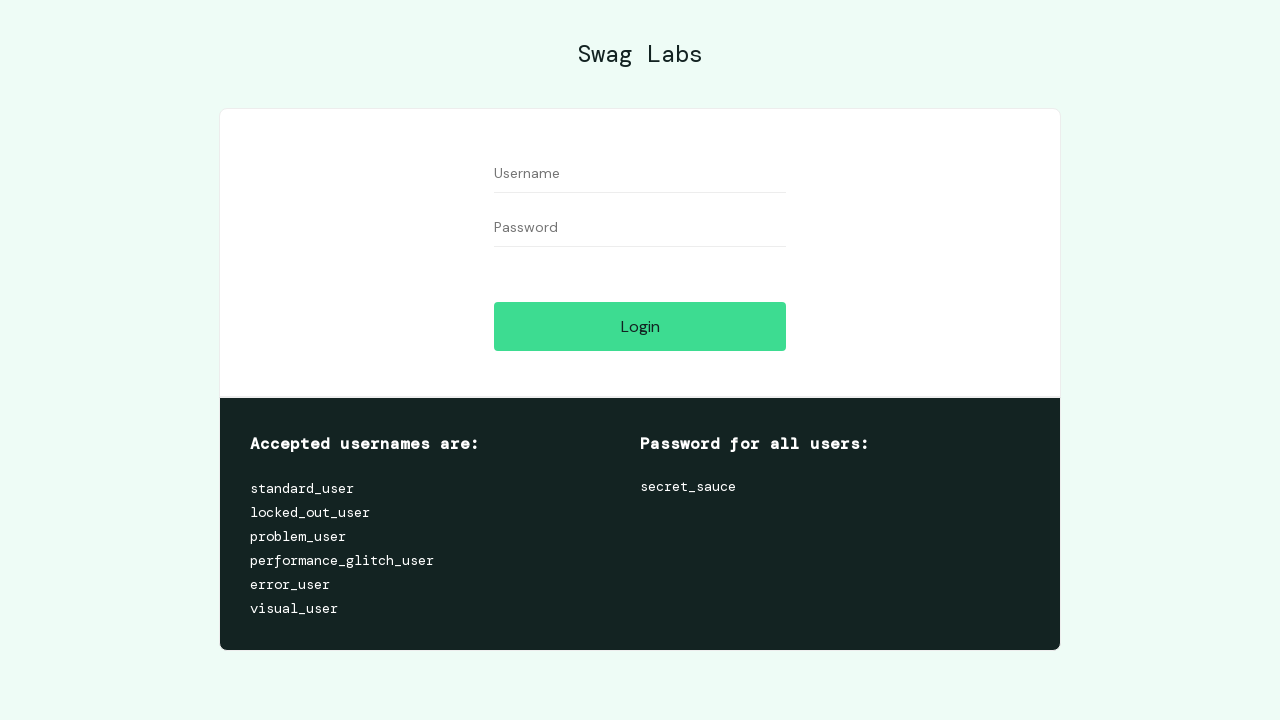

Filled username field with 'standard_user' on #user-name
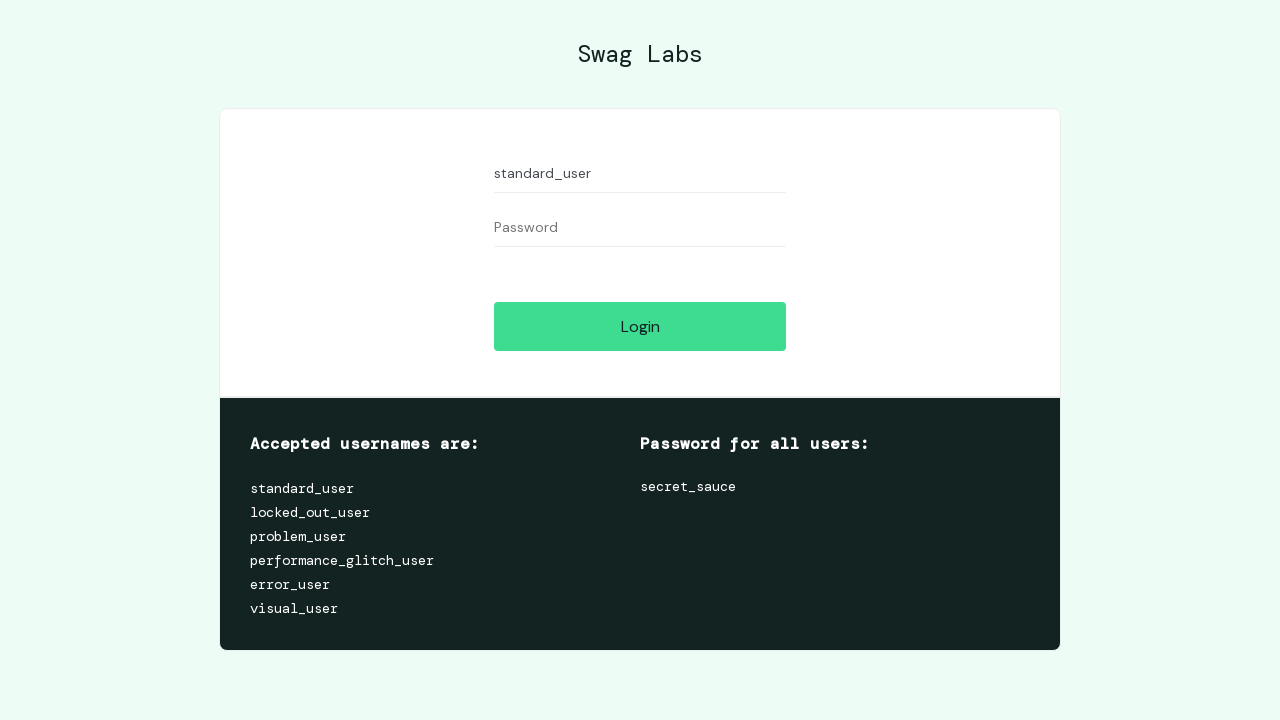

Clicked login button without entering password at (640, 326) on #login-button
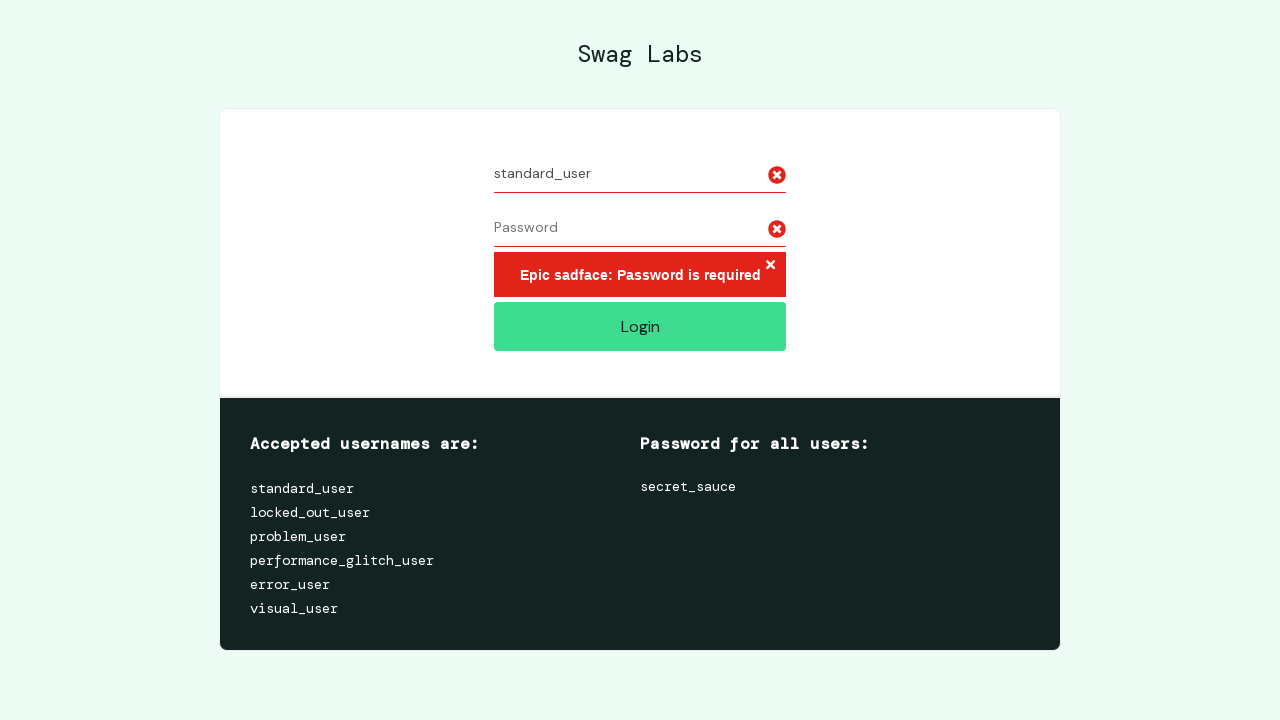

Verified error message 'Password is required' is displayed
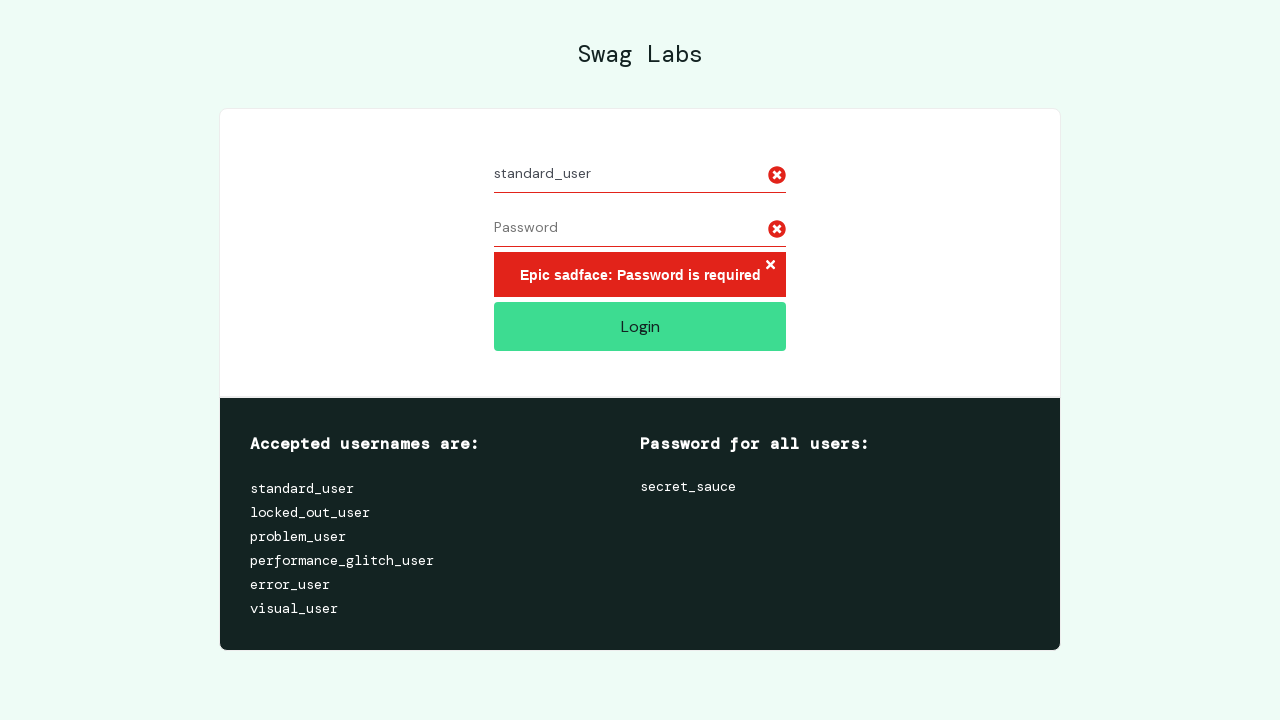

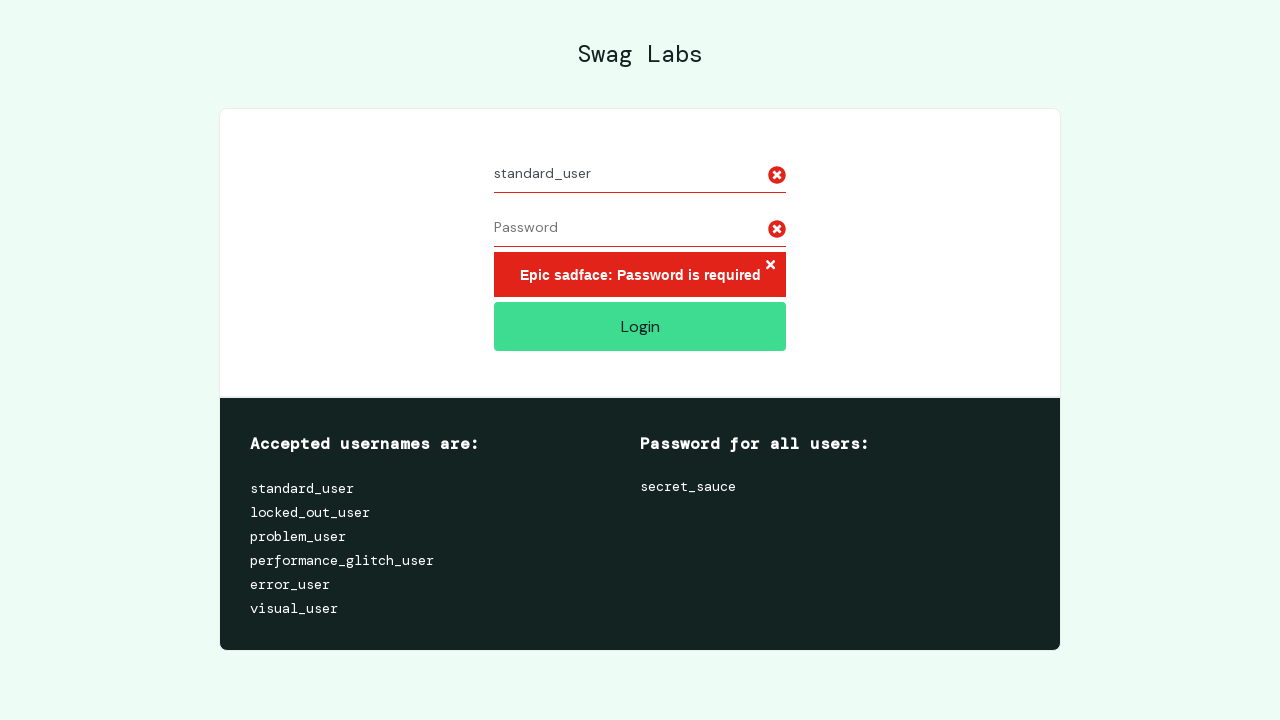